Tests window switching functionality by opening new windows through links and switching between them to verify content

Starting URL: https://the-internet.herokuapp.com/windows

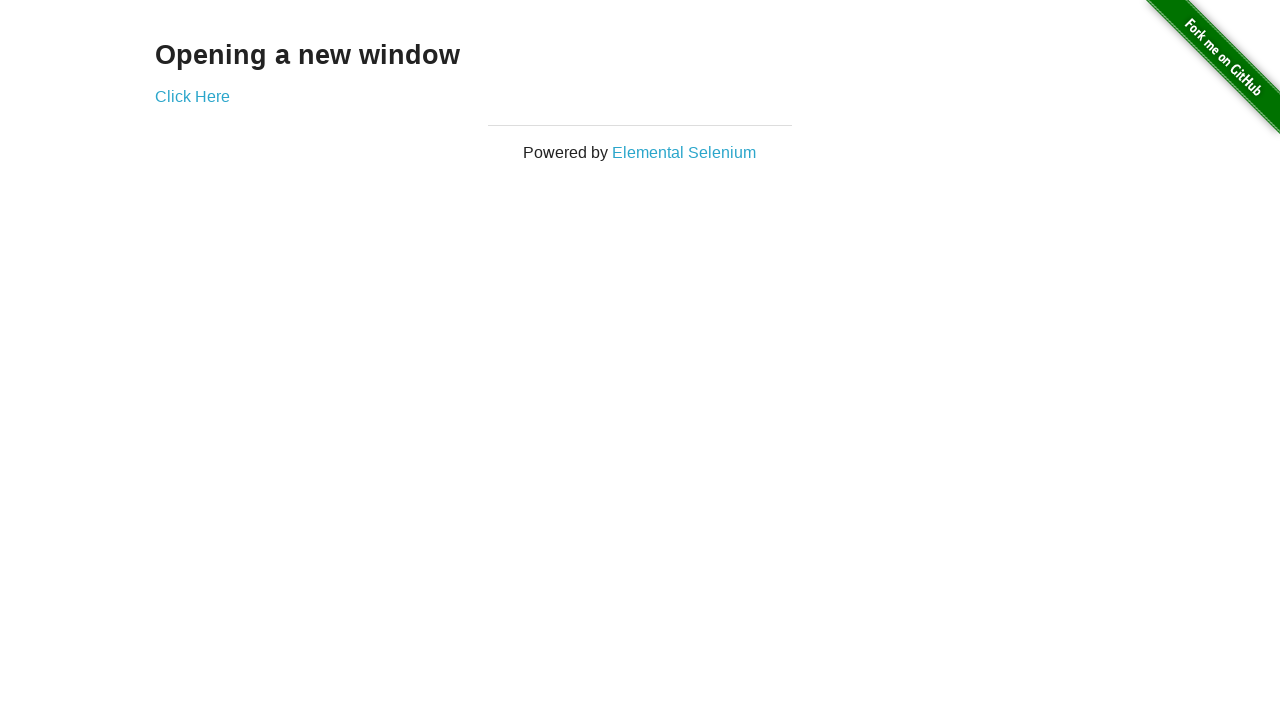

Stored reference to main page
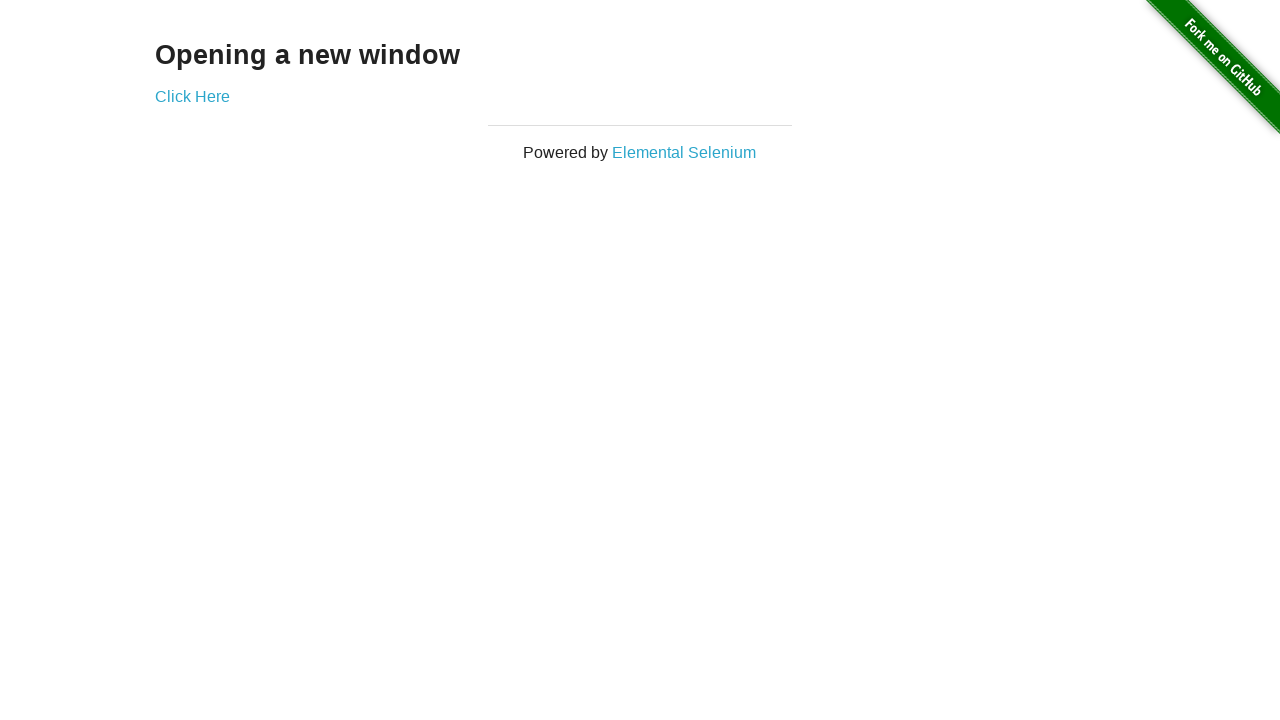

Clicked 'Click Here' link to open new window at (192, 96) on text='Click Here'
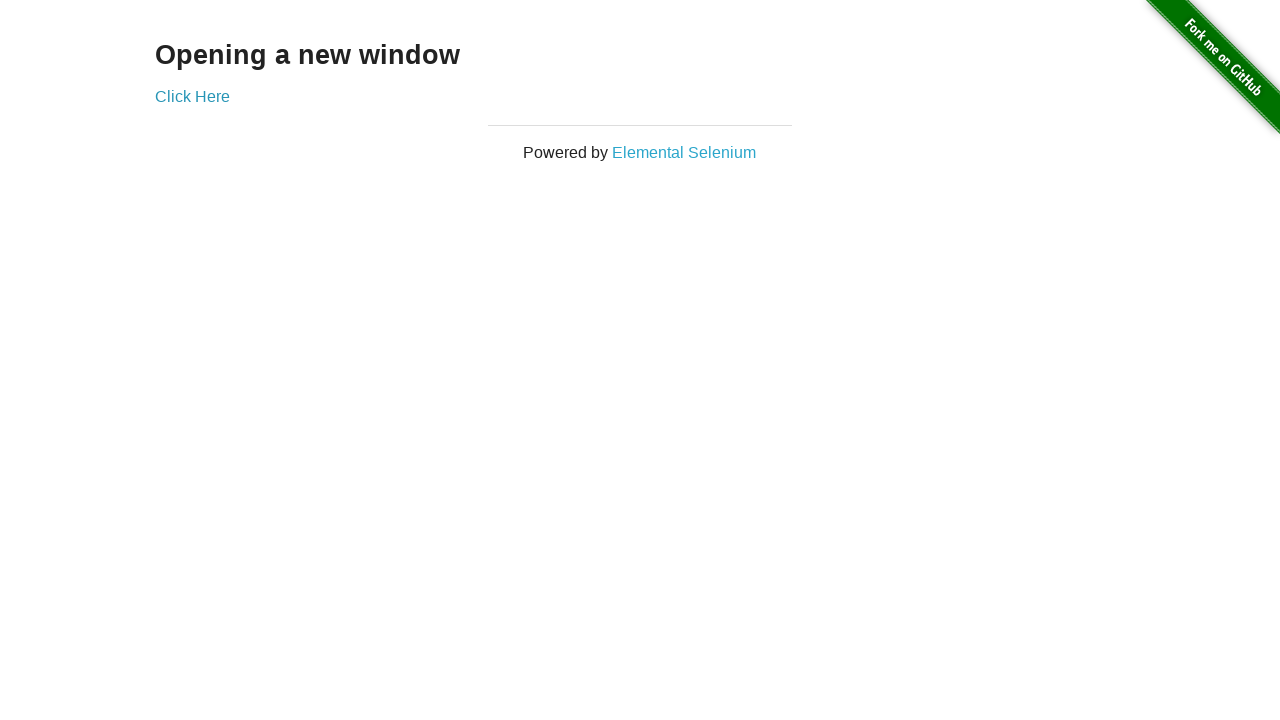

Captured popup window reference
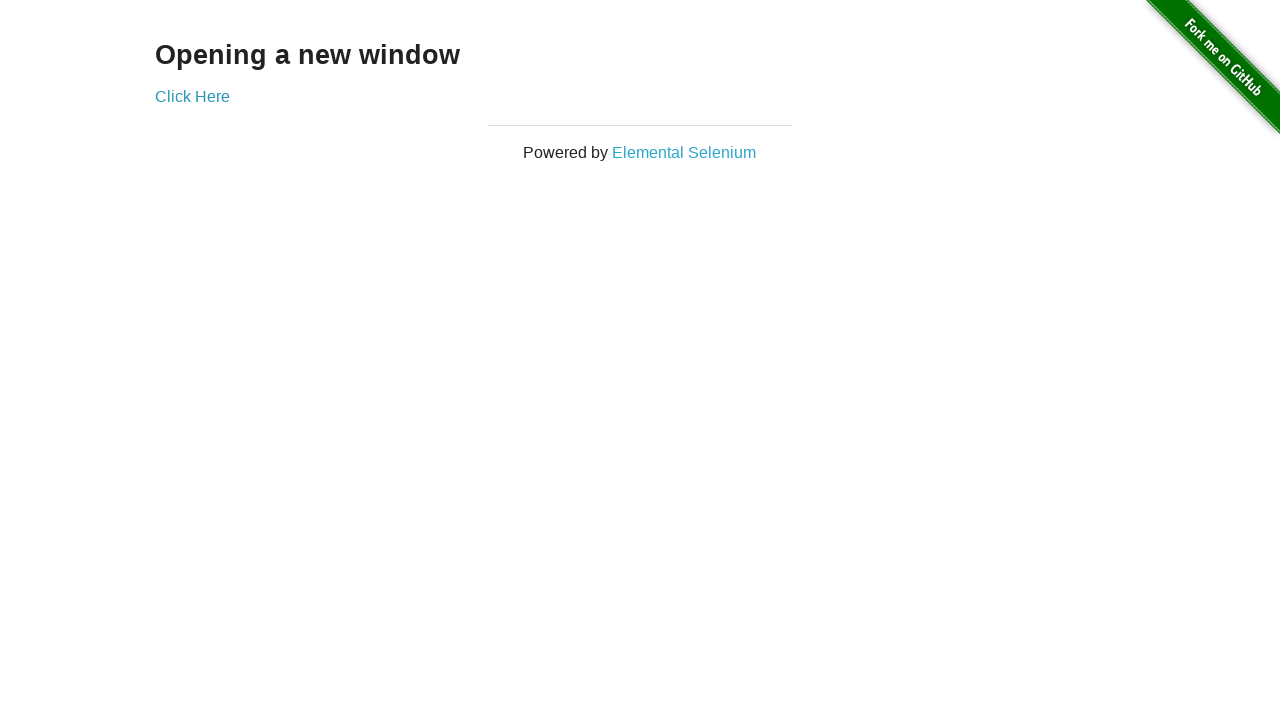

Clicked 'Elemental Selenium' link to open another window at (684, 152) on text='Elemental Selenium'
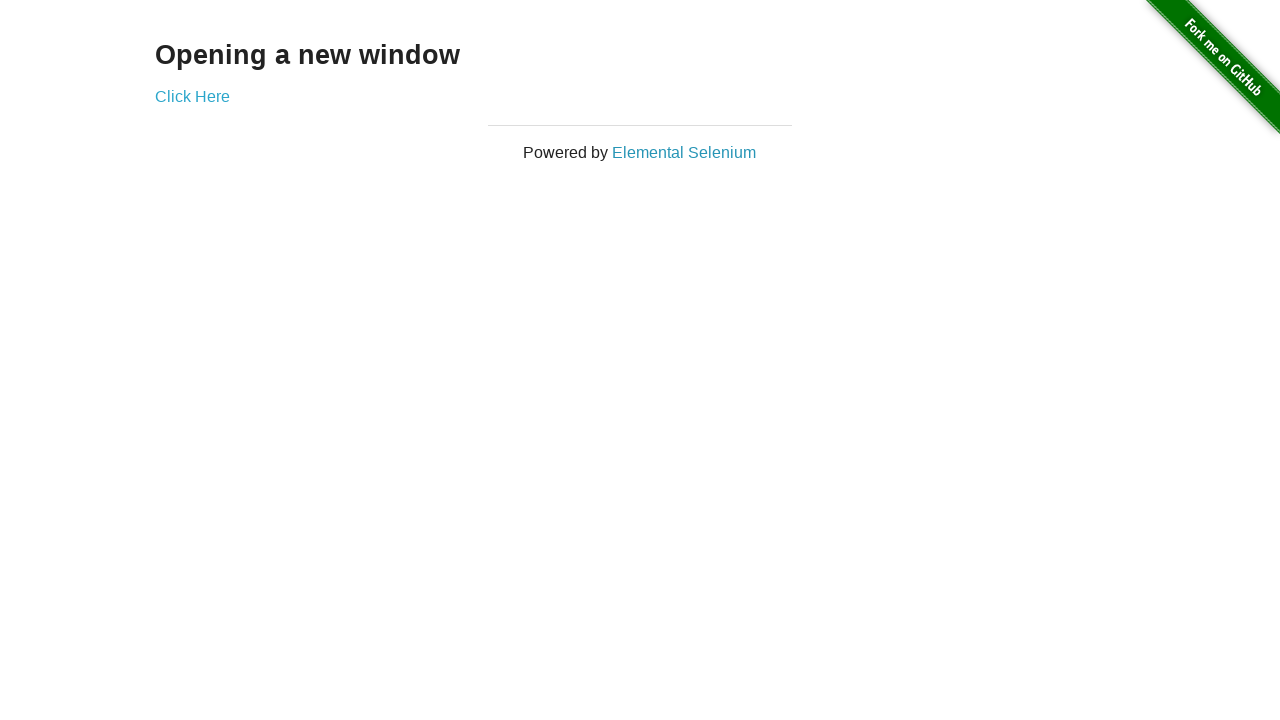

Captured Elemental Selenium window reference
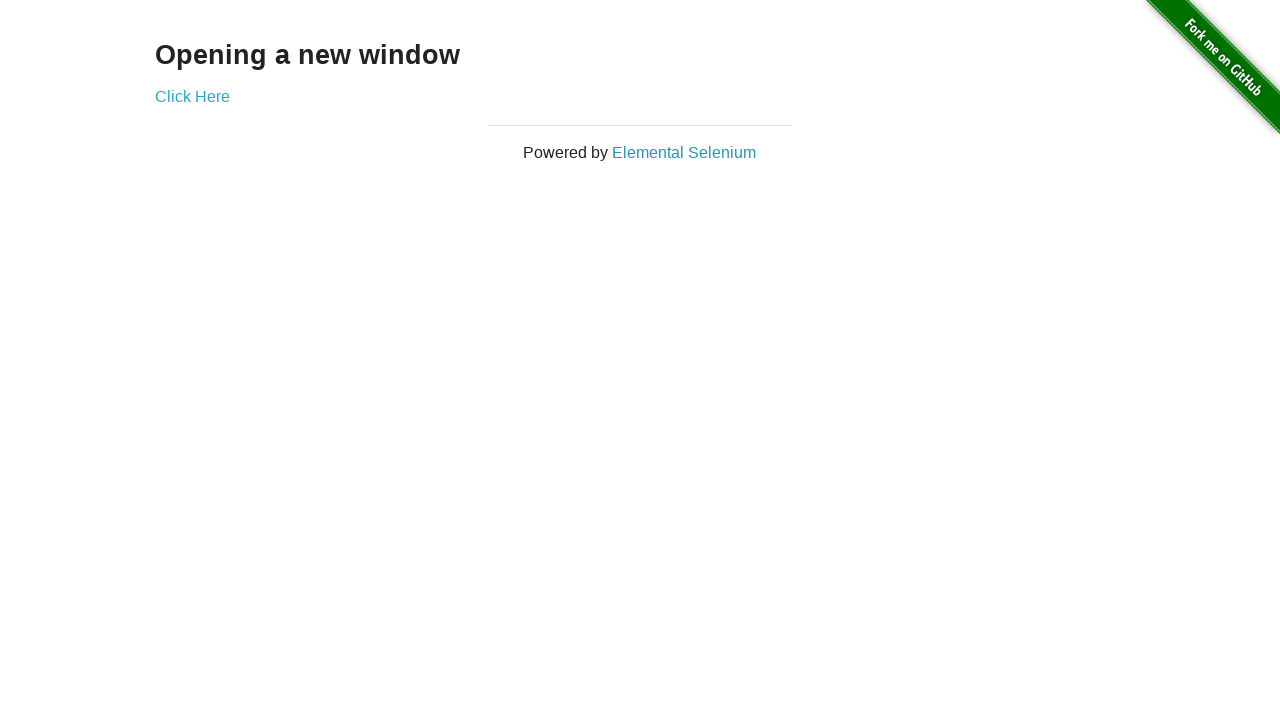

Waited for h1 element to load on Elemental Selenium page
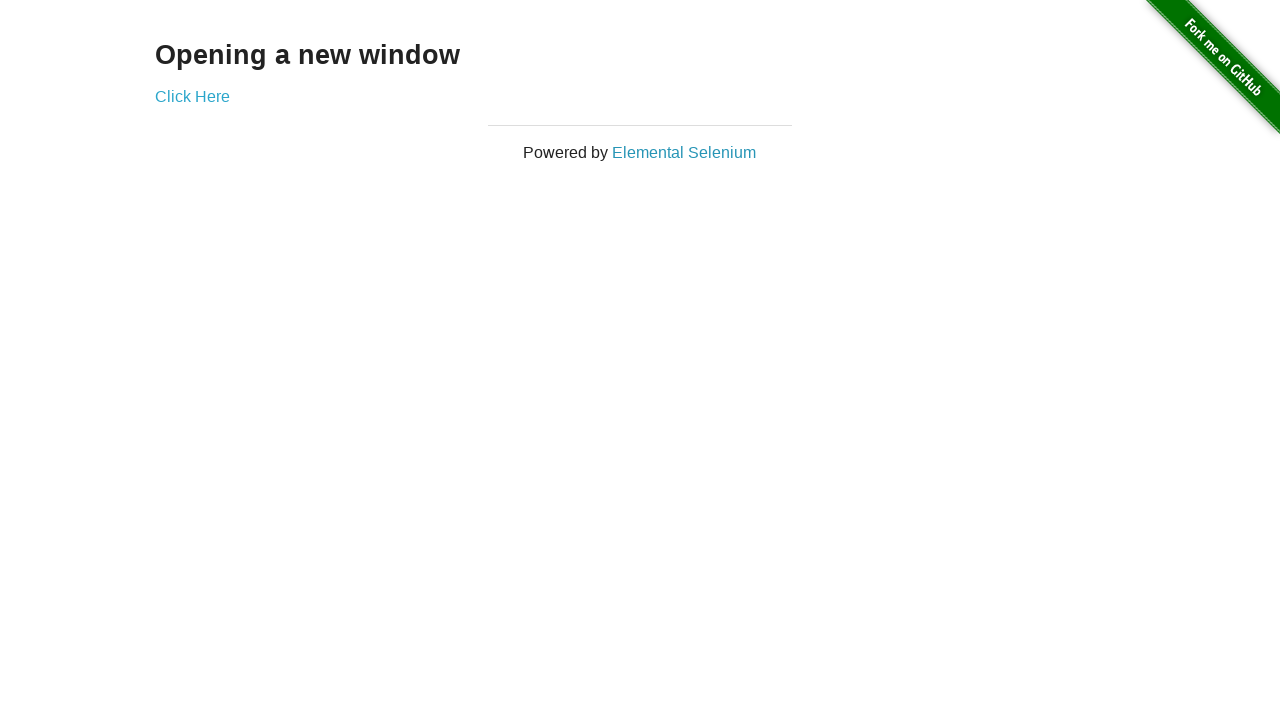

Retrieved title from Elemental Selenium page
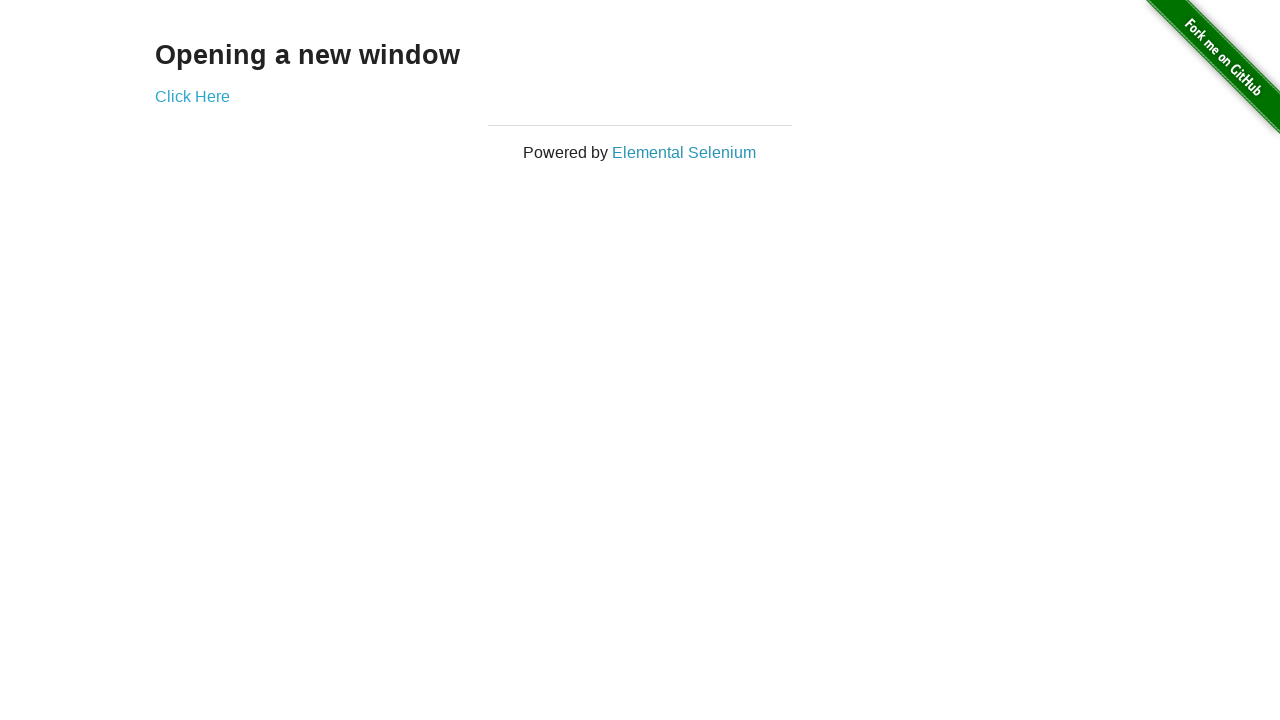

Verified 'Elemental Selenium' in page title and retrieved h1 text
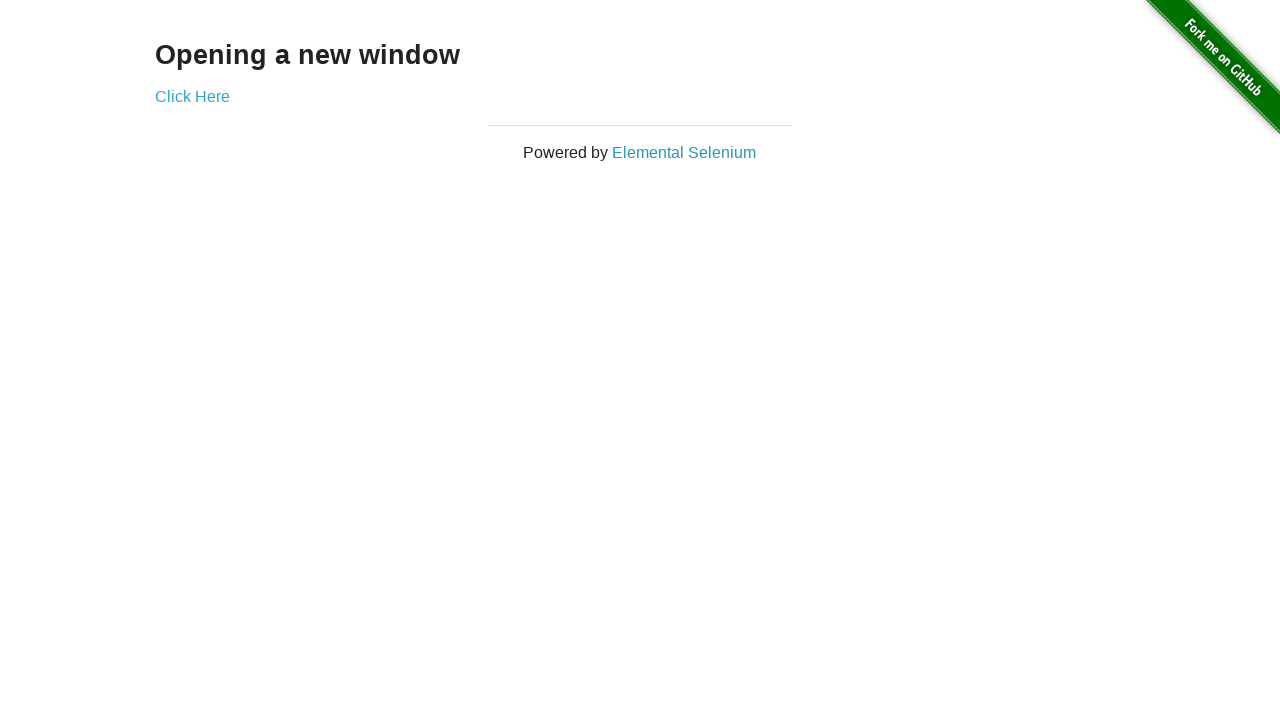

Retrieved title from main page
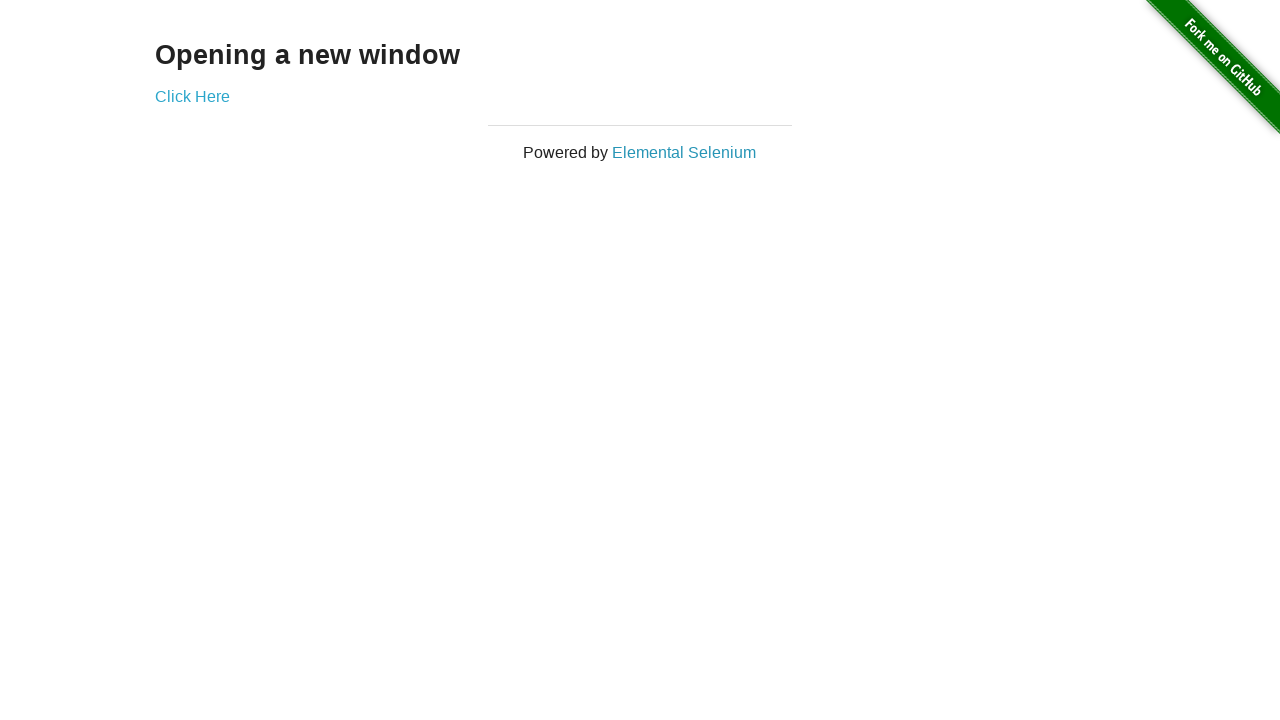

Verified 'The Internet' in main page title and retrieved h3 text
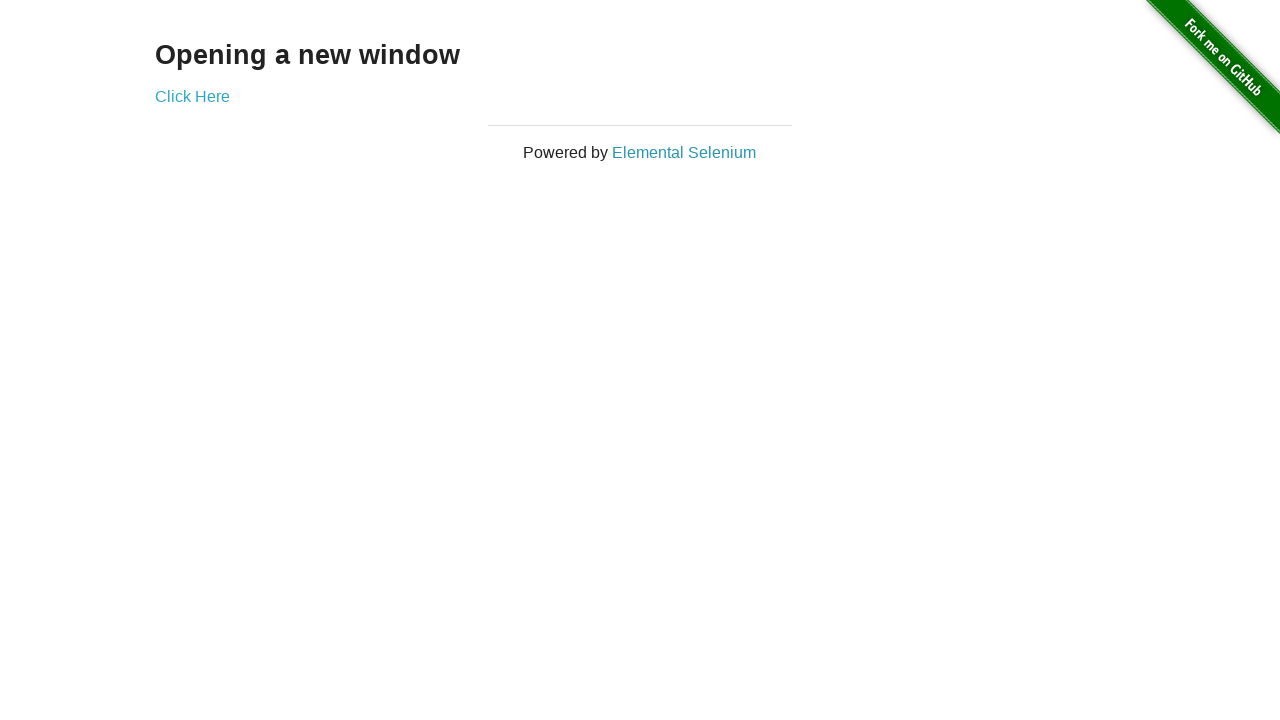

Closed first popup window
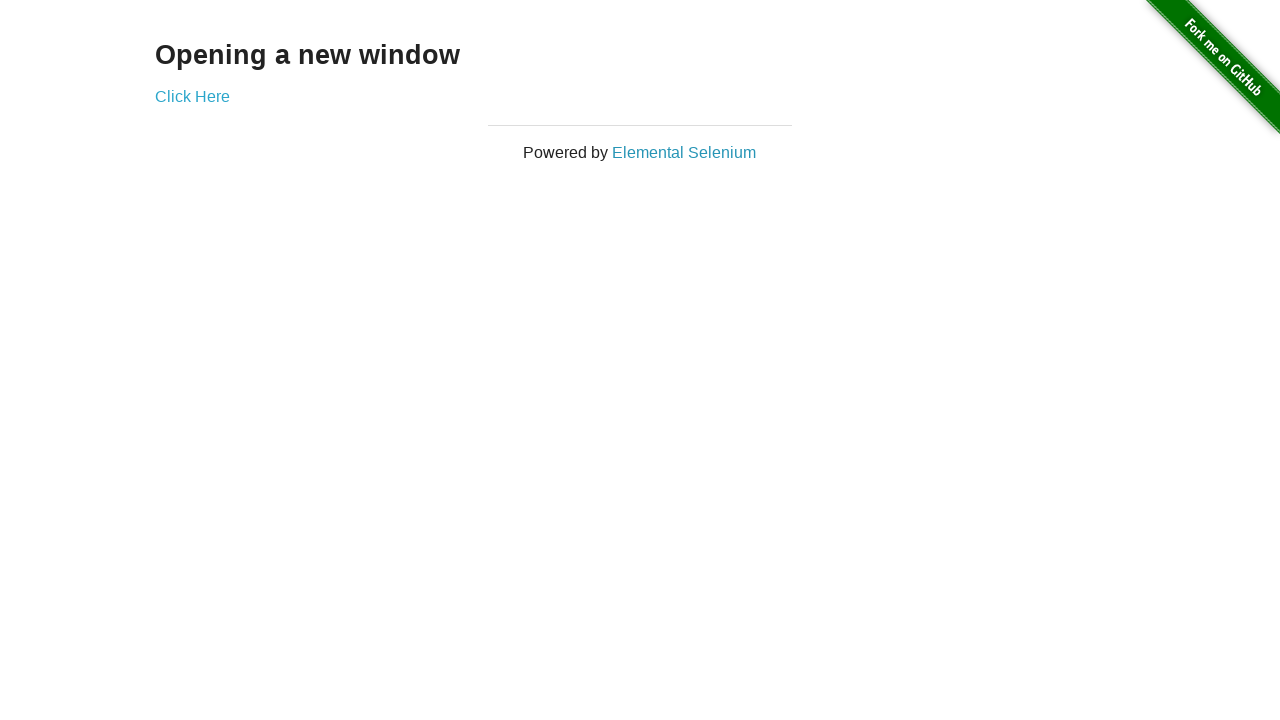

Closed Elemental Selenium popup window
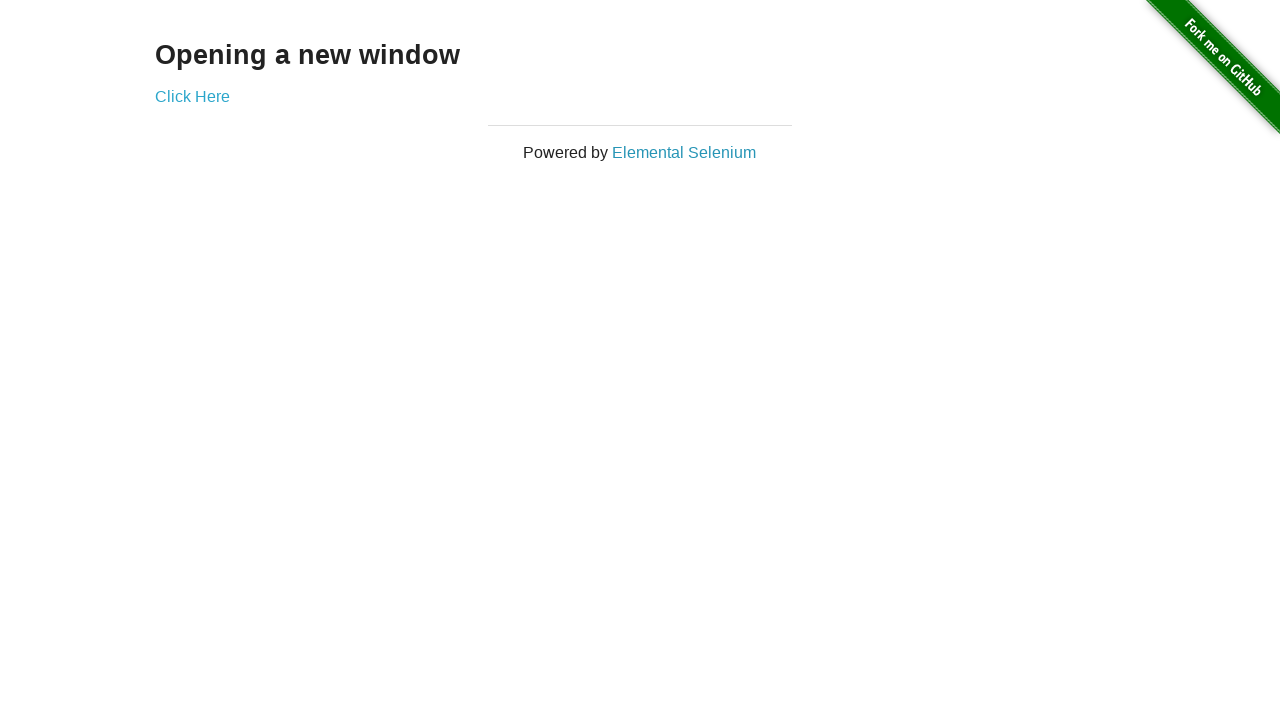

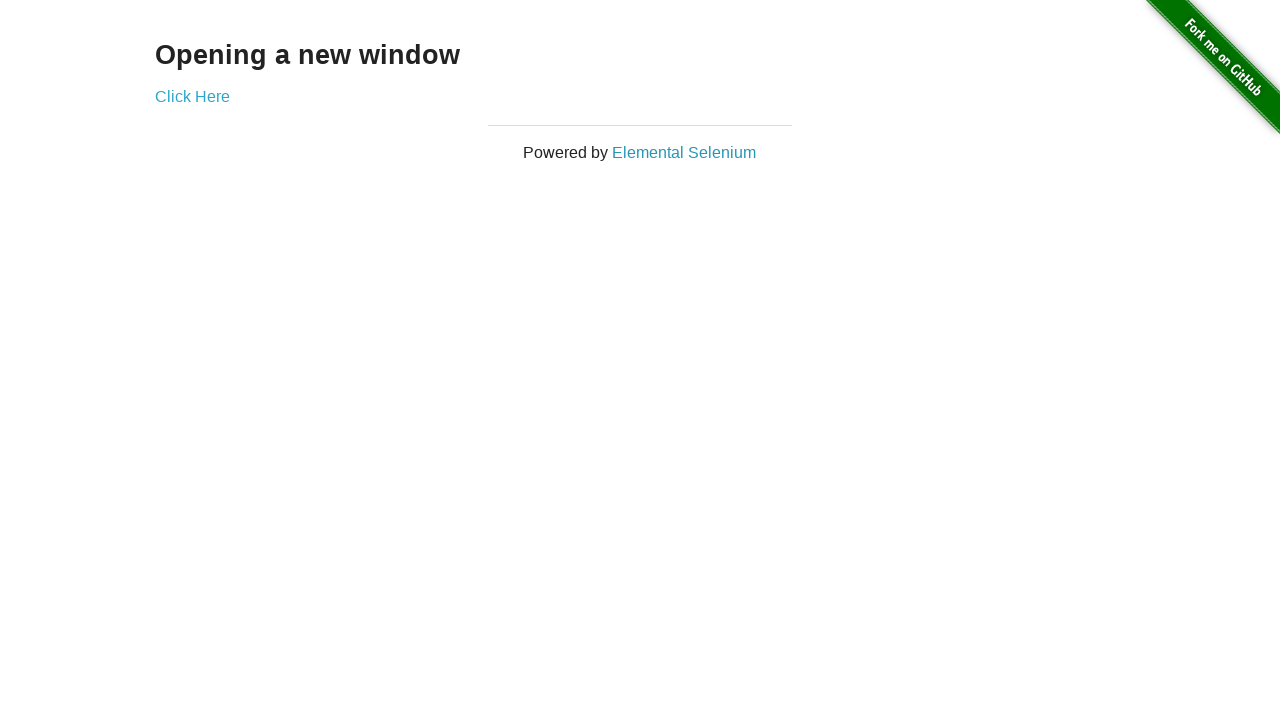